Tests login error handling by entering an incorrect password and verifying the appropriate error message appears

Starting URL: https://the-internet.herokuapp.com/login

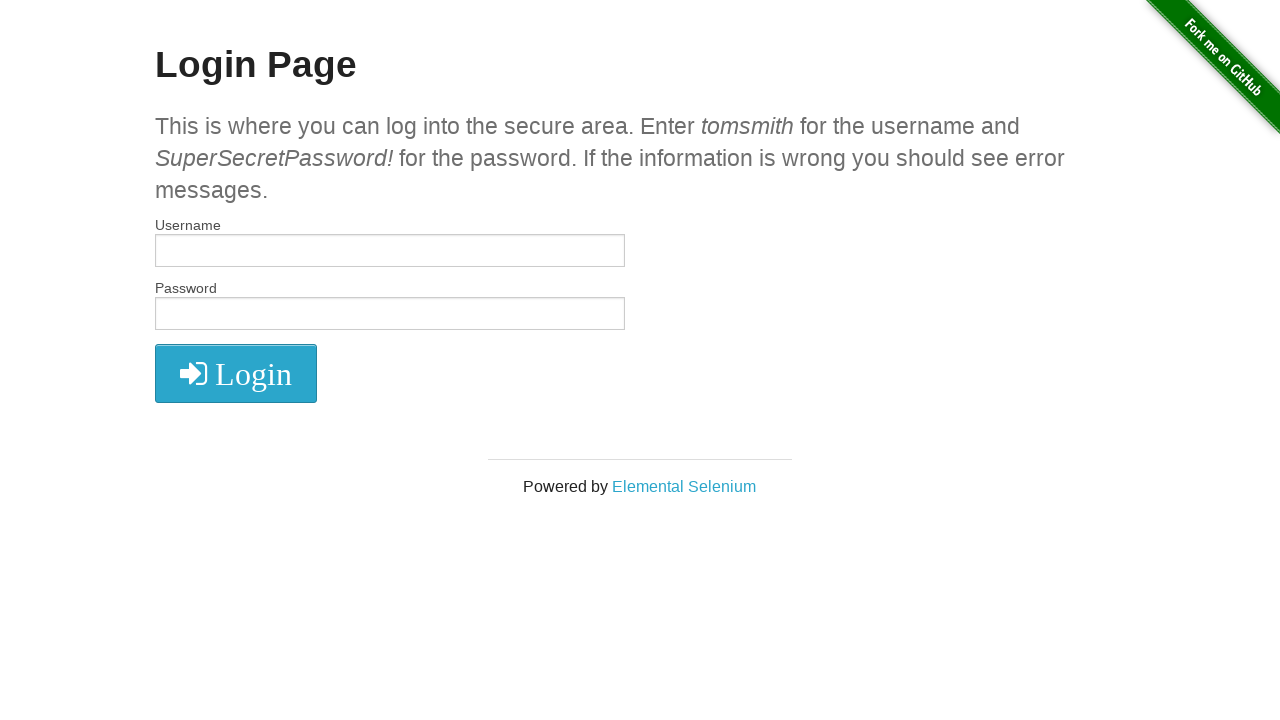

Filled username field with 'tomsmith' on #username
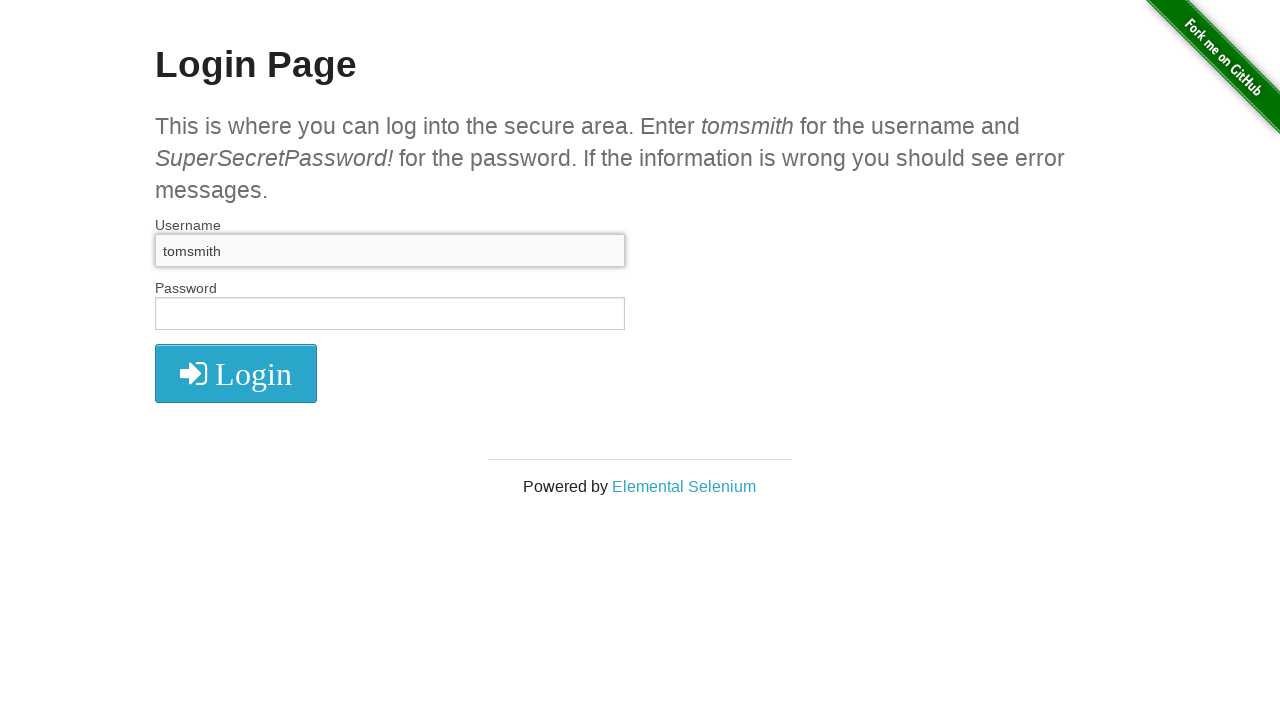

Filled password field with incorrect password 'SecretPassword!' on #password
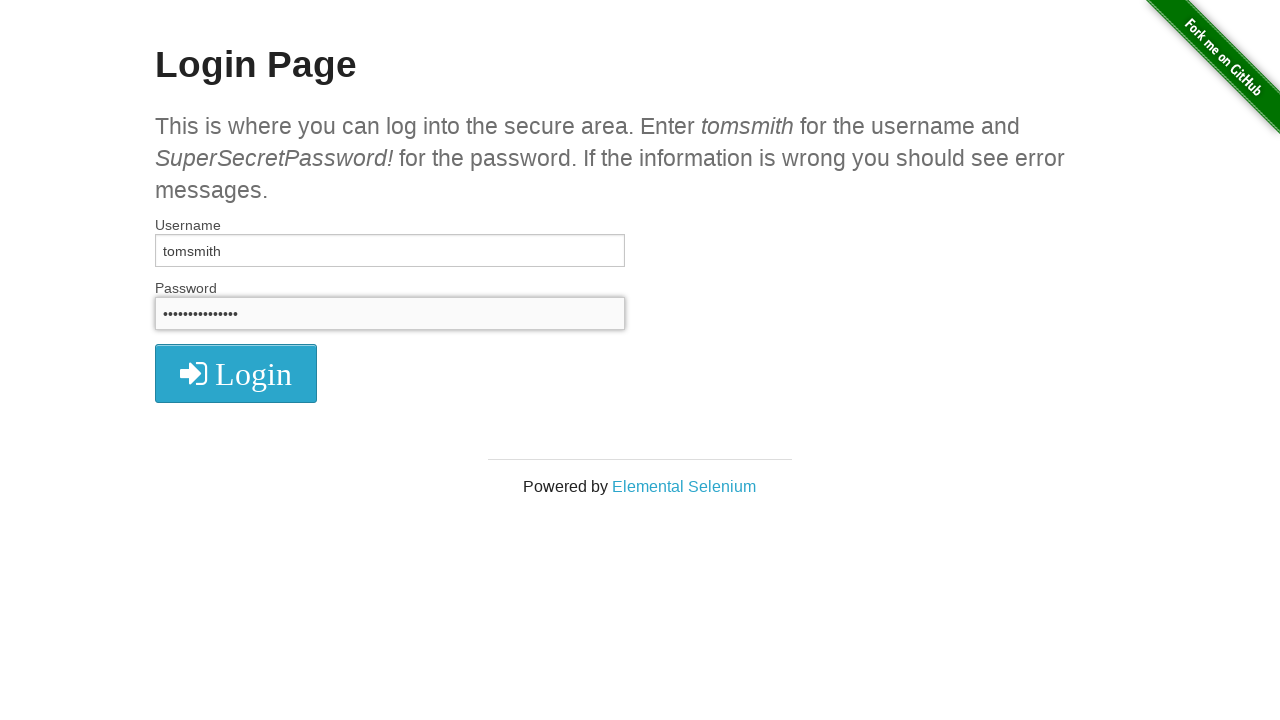

Pressed Enter to submit login form on #password
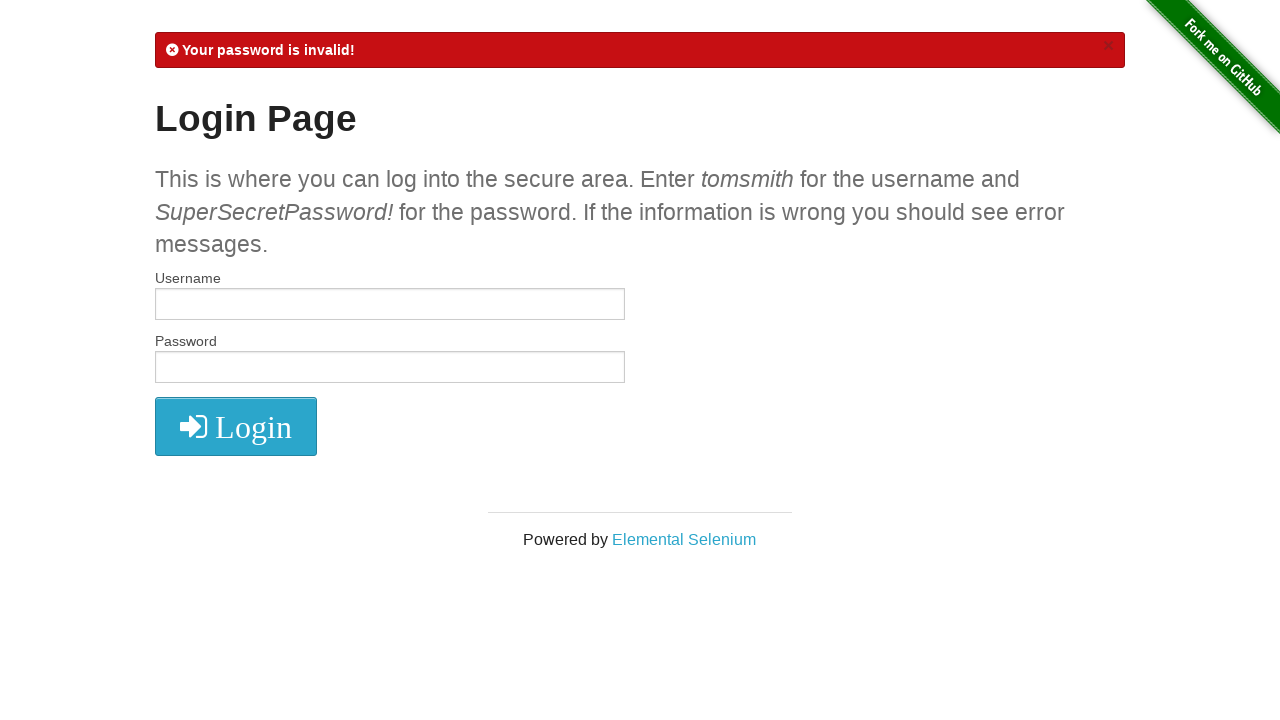

Error message appeared on the page
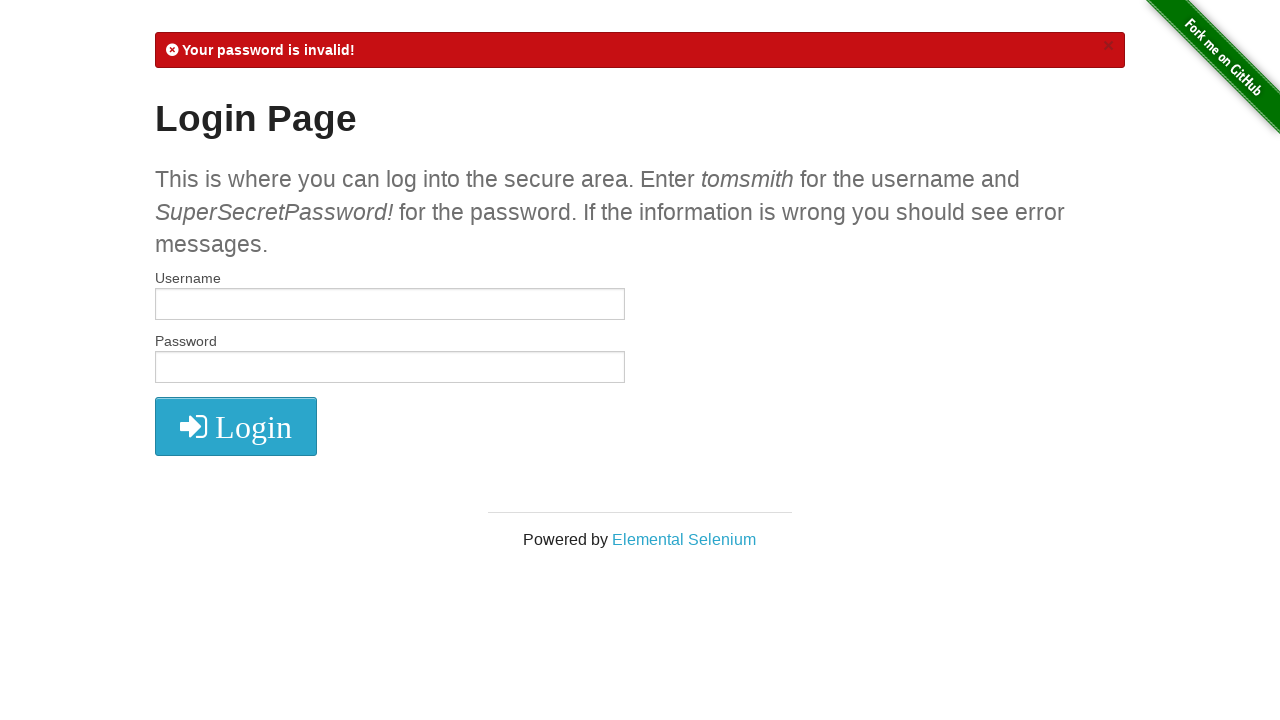

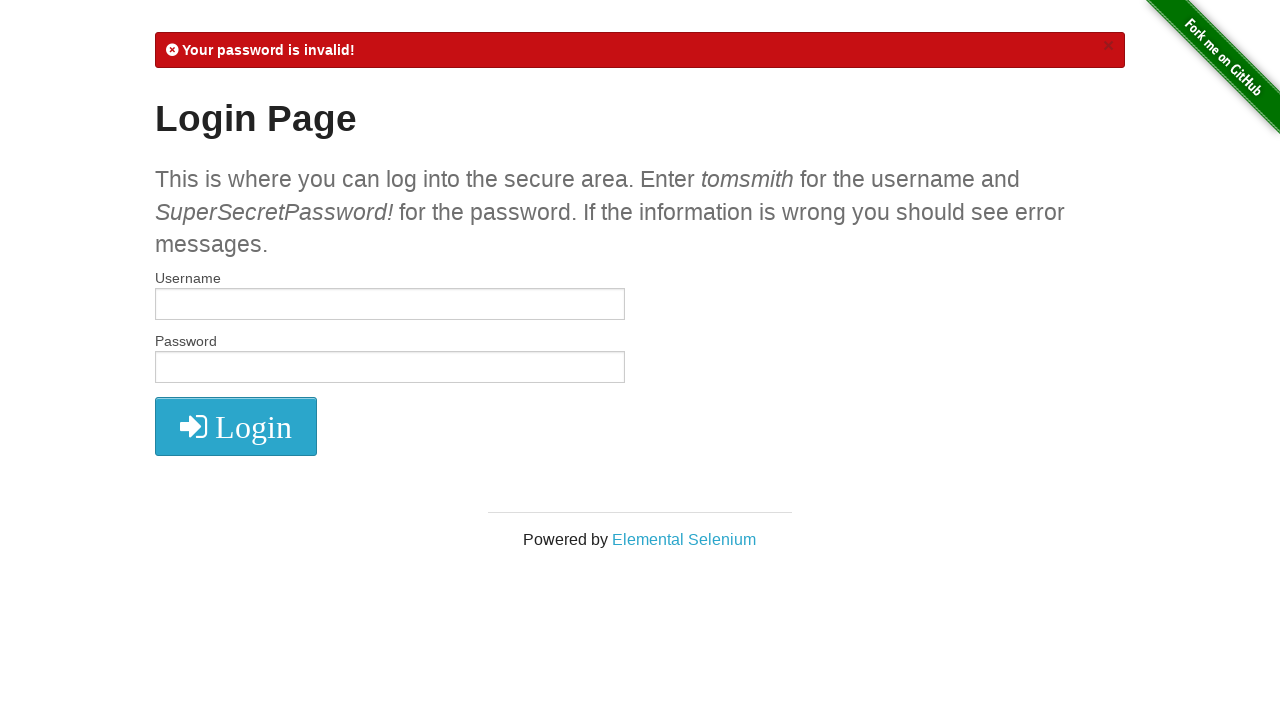